Tests radio button selection functionality by clicking on a radio button option

Starting URL: http://echoecho.com/htmlforms10.htm

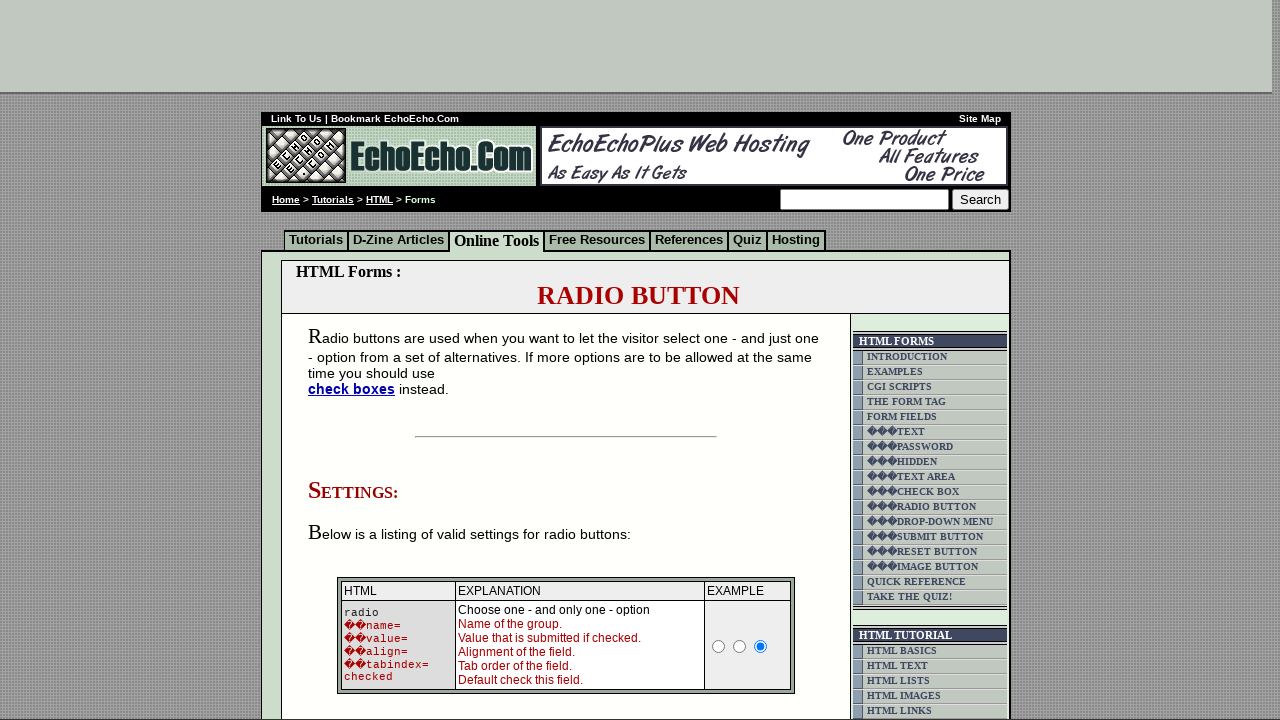

Clicked on the 'Milk' radio button at (356, 360) on xpath=//input[@value='Milk']
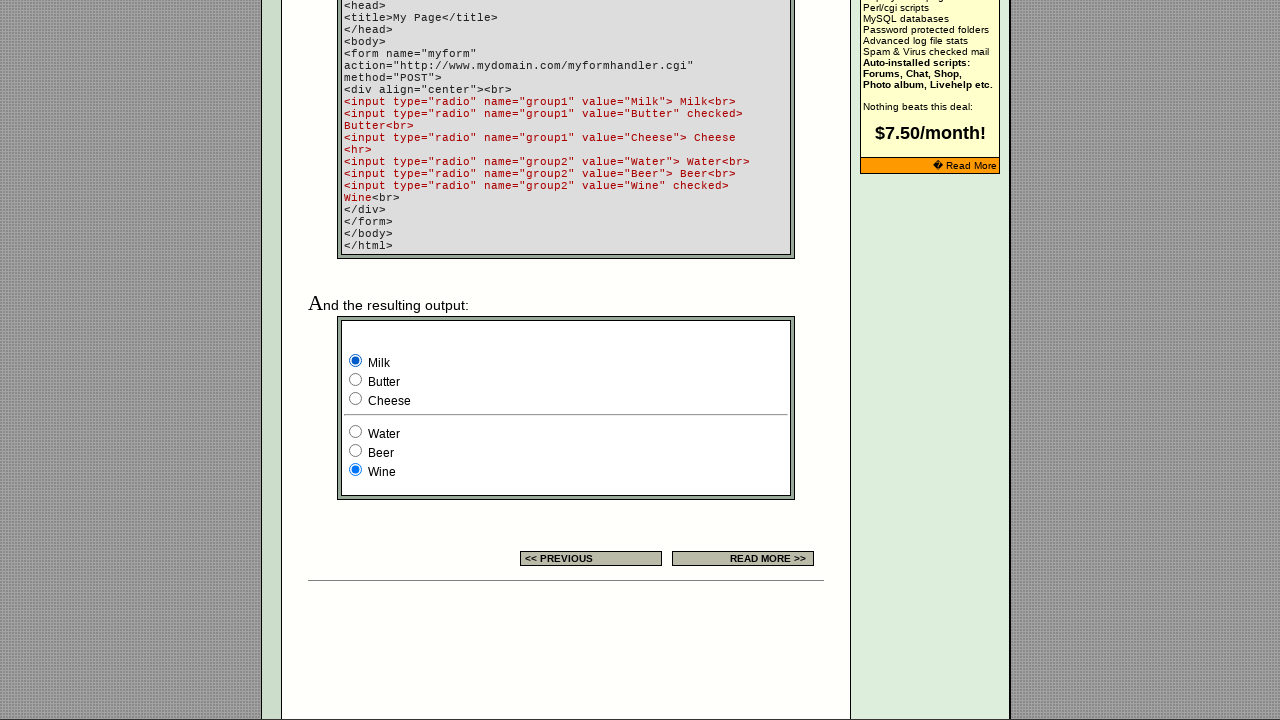

Verified radio button group 'group1' exists
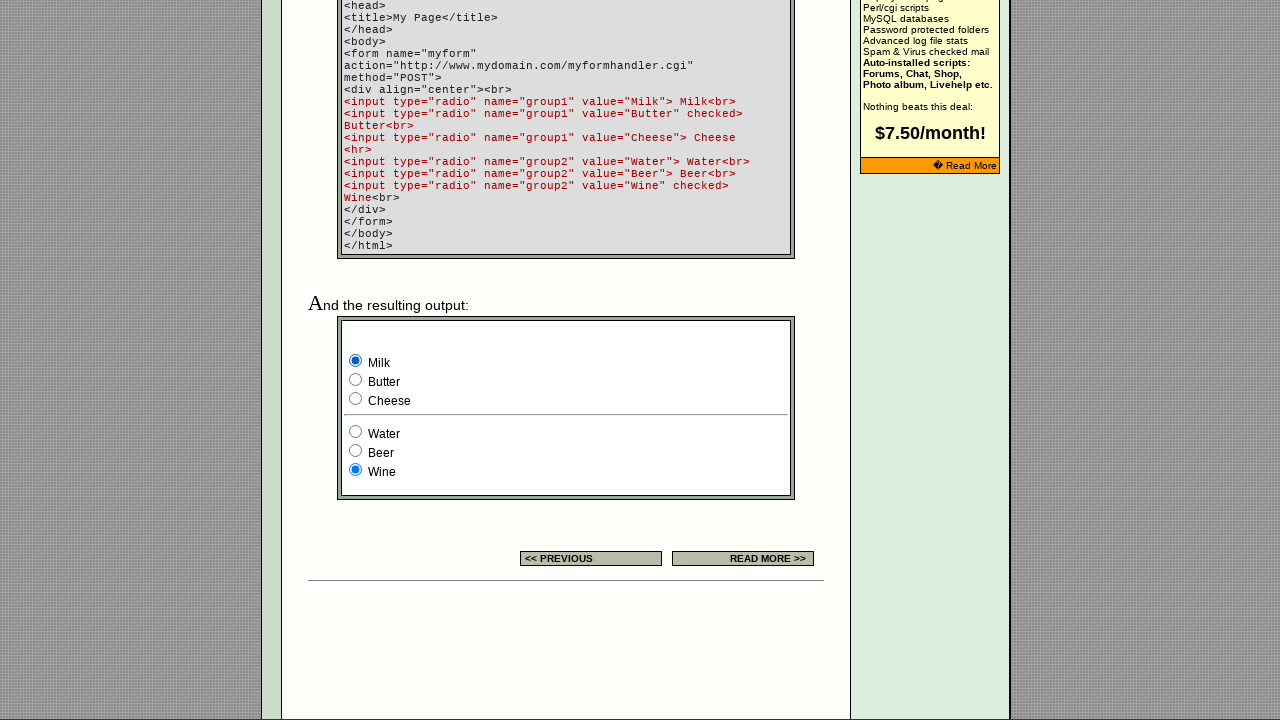

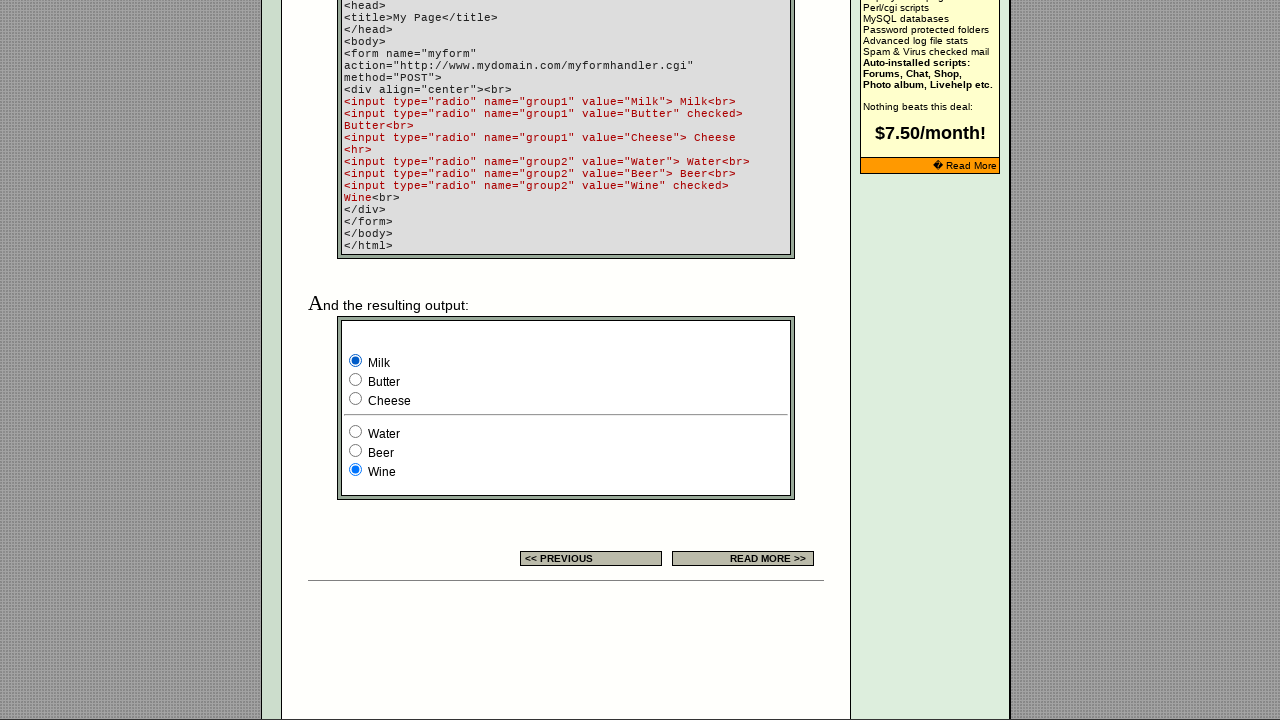